Tests context menu (right-click) functionality by navigating to a context menu page and performing a right-click action on a specific element

Starting URL: https://the-internet.herokuapp.com/

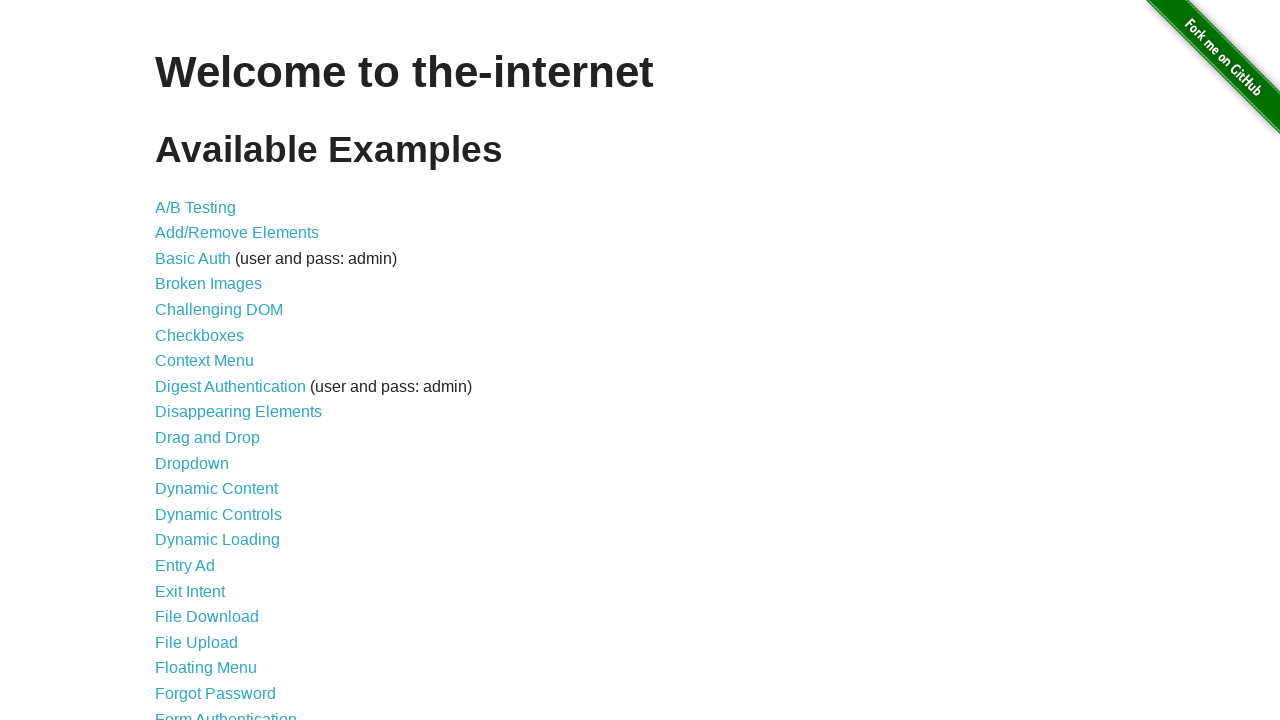

Clicked on Context Menu link at (204, 361) on text=Context
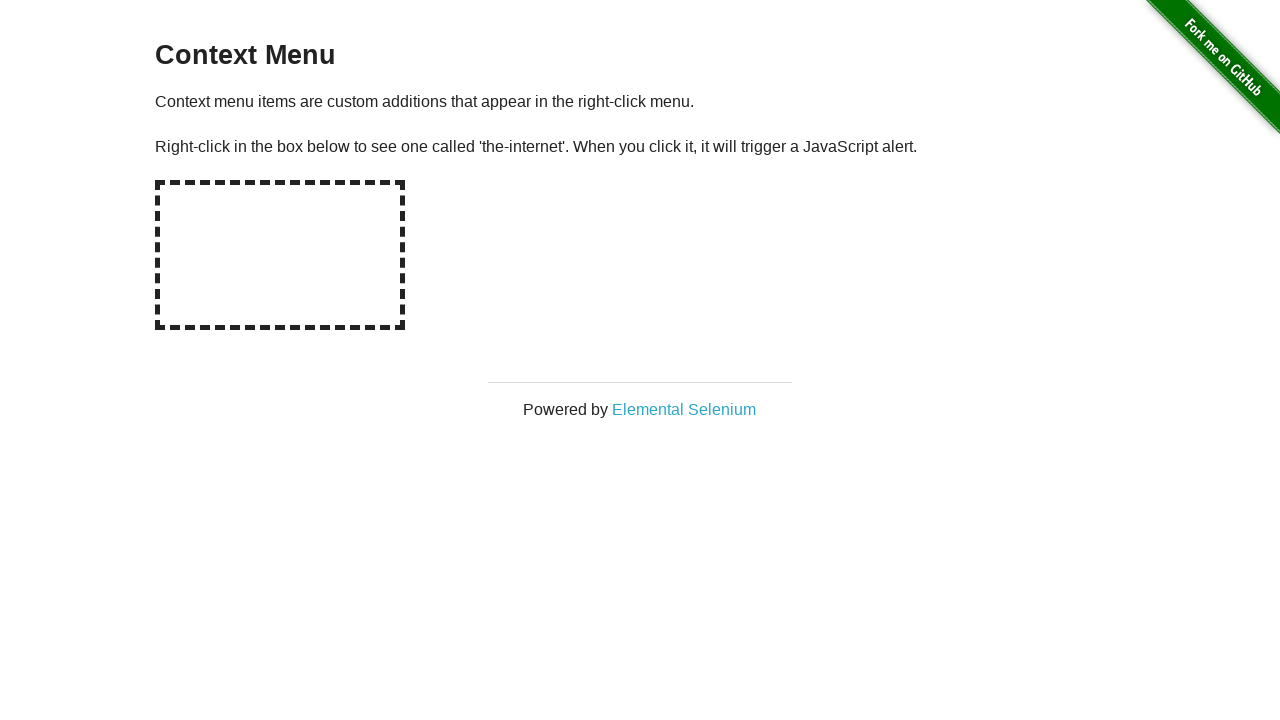

Right-clicked on the hot-spot element to open context menu at (280, 255) on #hot-spot
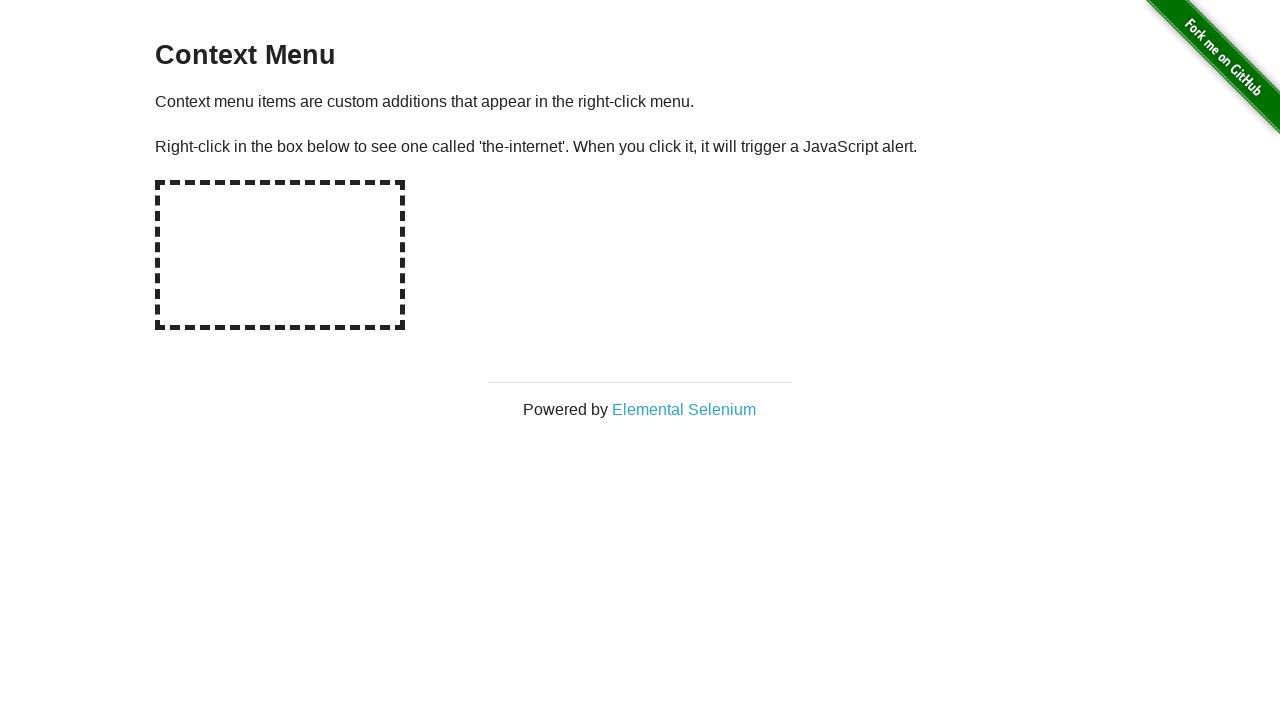

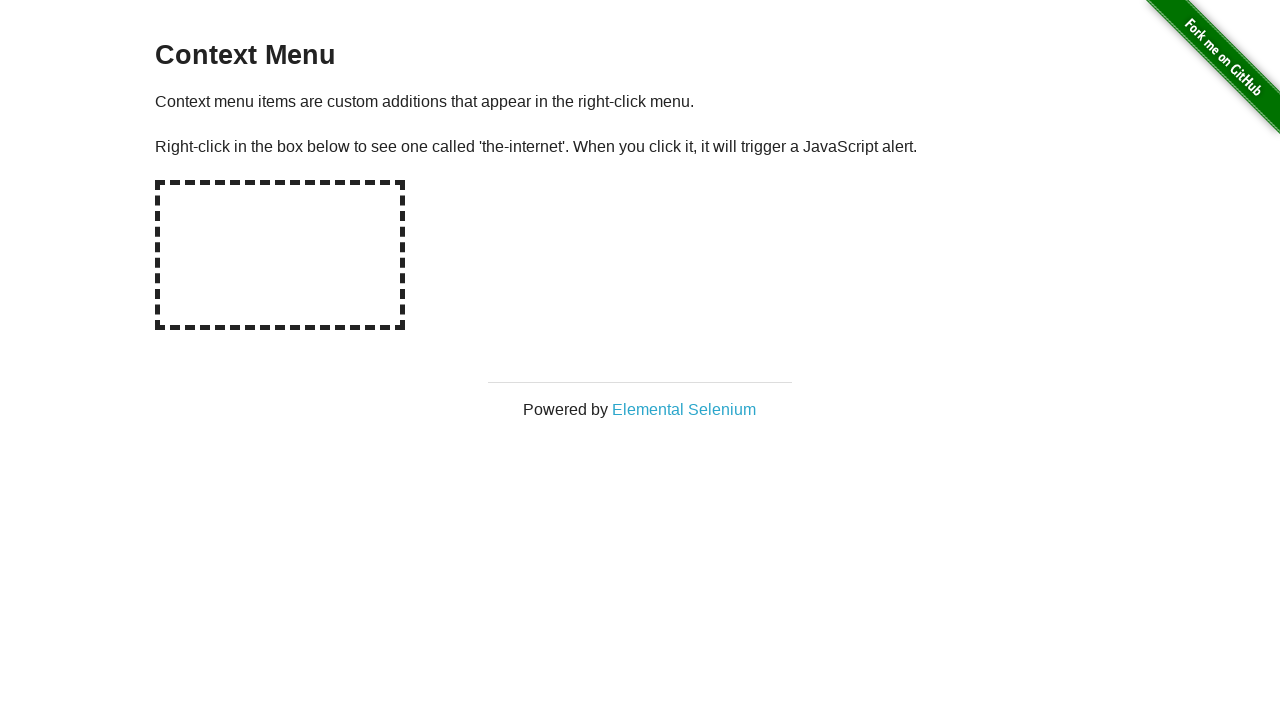